Tests selecting and then deselecting multiple options from a multi-select superheros dropdown

Starting URL: https://letcode.in/dropdowns

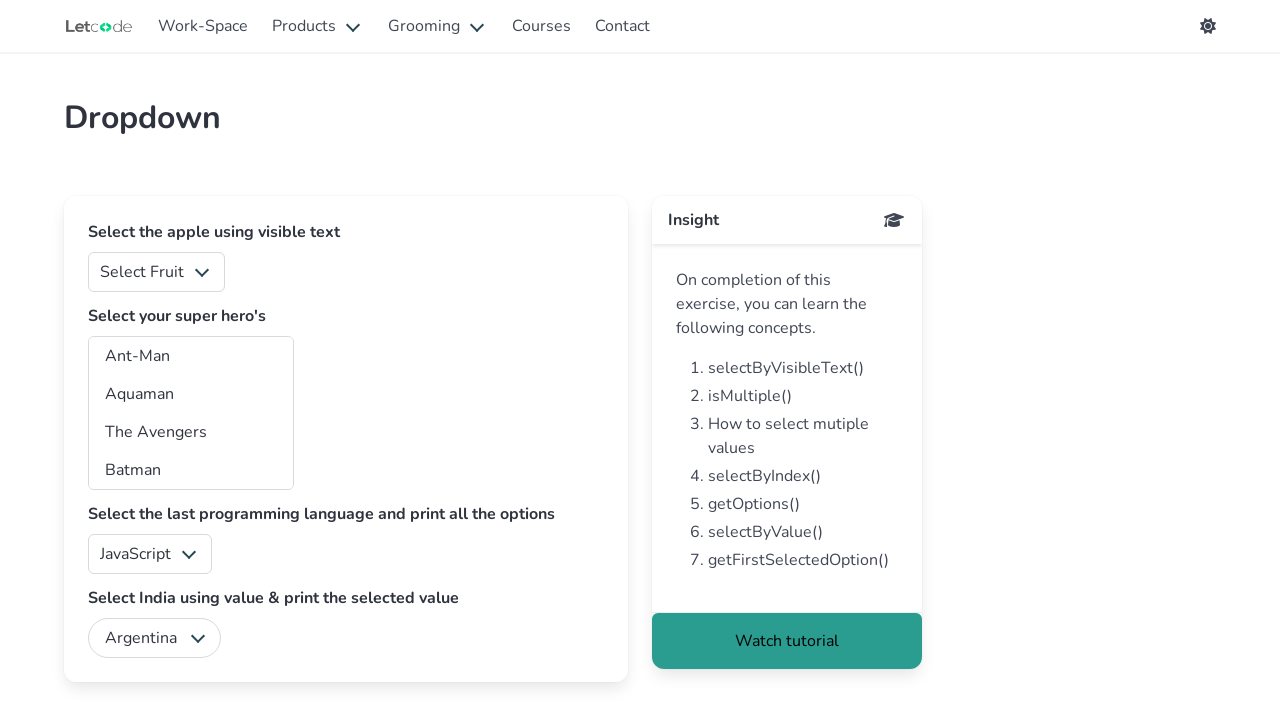

Selected 'aq' option from superheros dropdown on #superheros
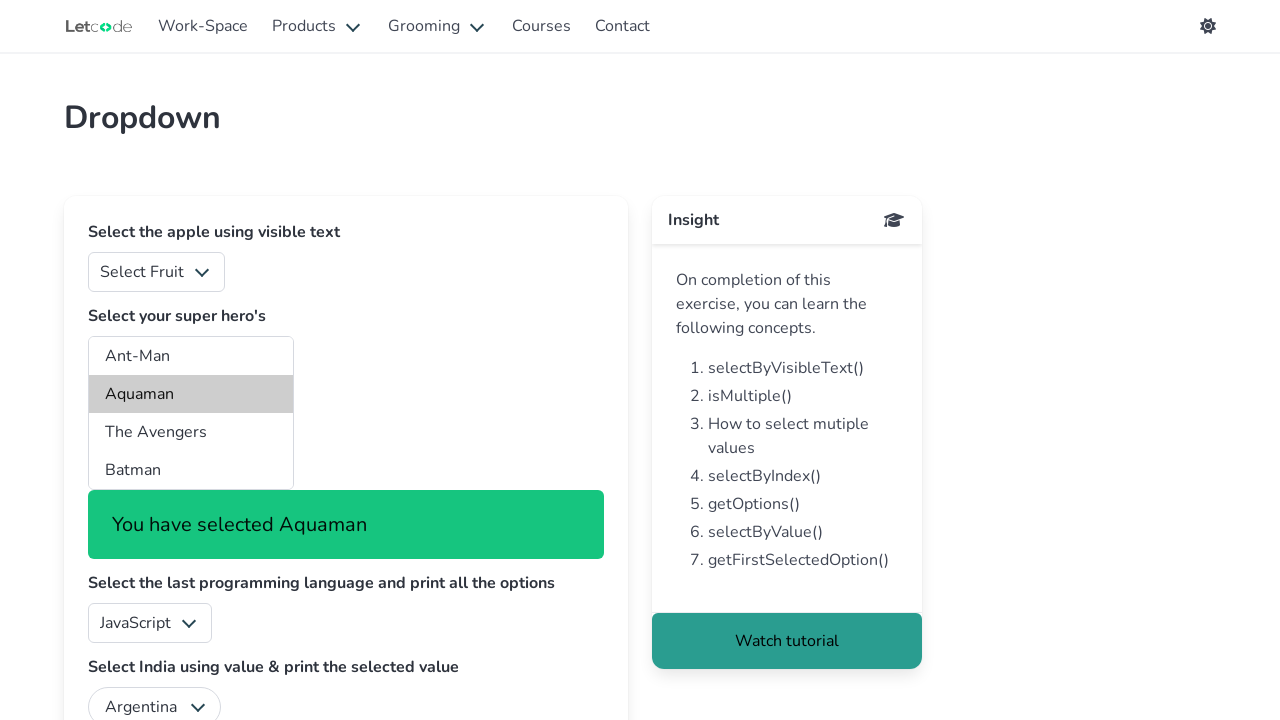

Selected 'The Avengers' option from superheros dropdown on #superheros
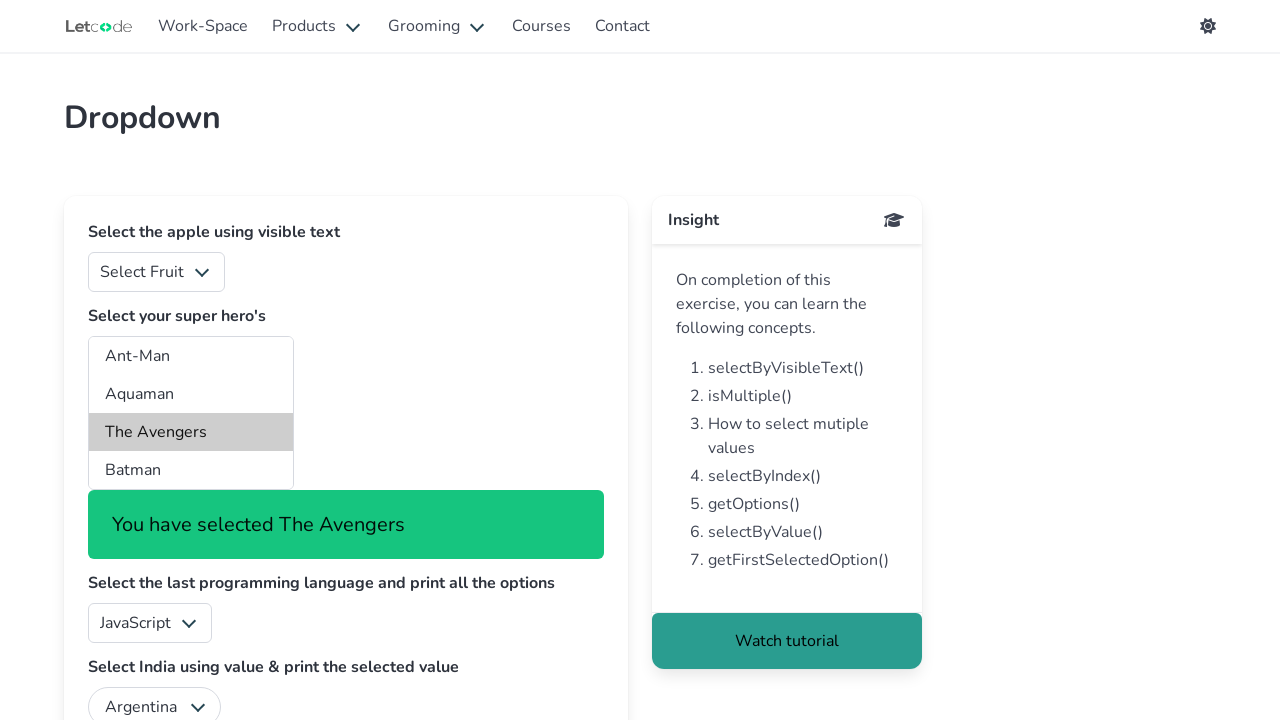

Deselected all options from superheros dropdown on #superheros
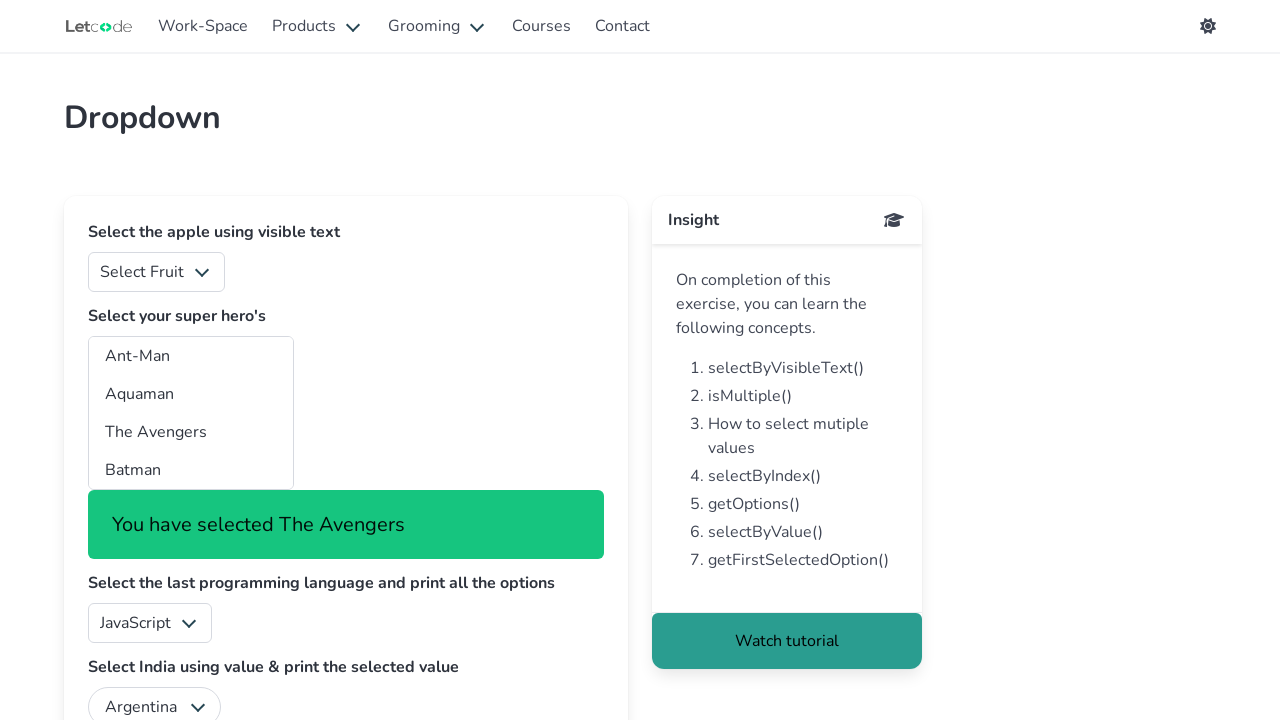

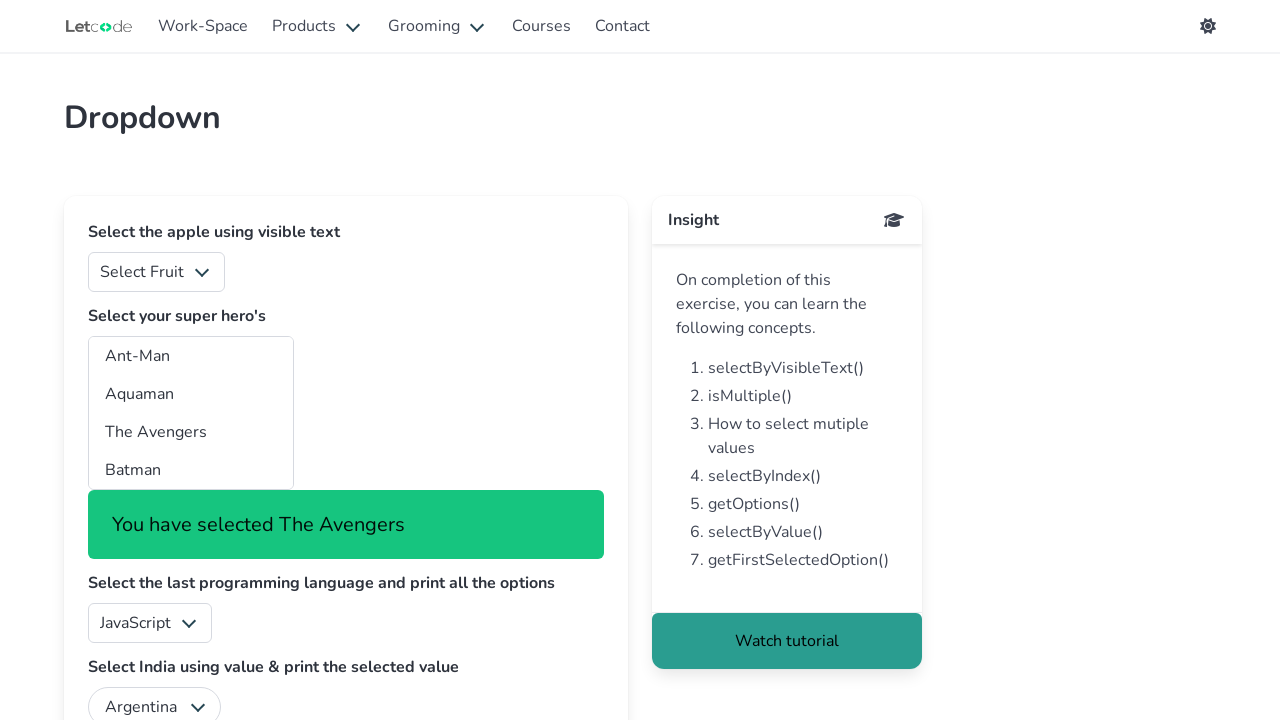